Tests page scrolling functionality using JavaScript scroll commands to scroll down and up on the page

Starting URL: https://omayo.blogspot.com/

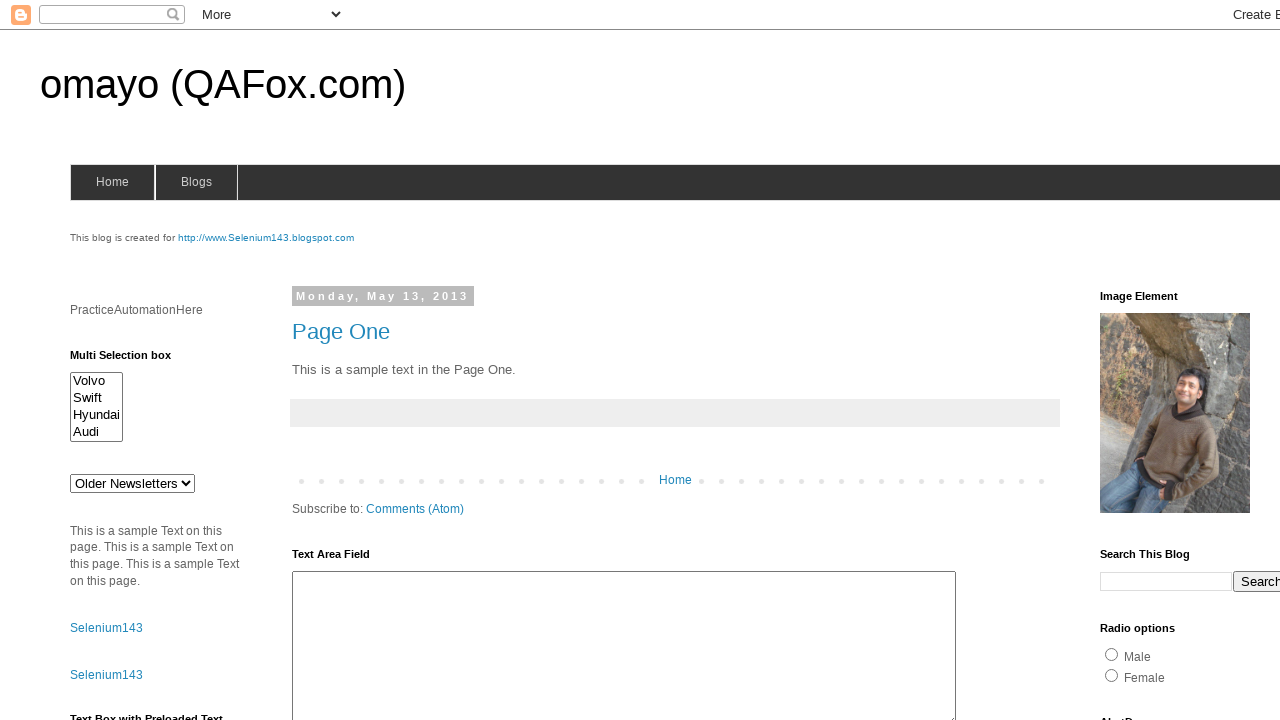

Scrolled down by 3000 pixels using window.scrollBy()
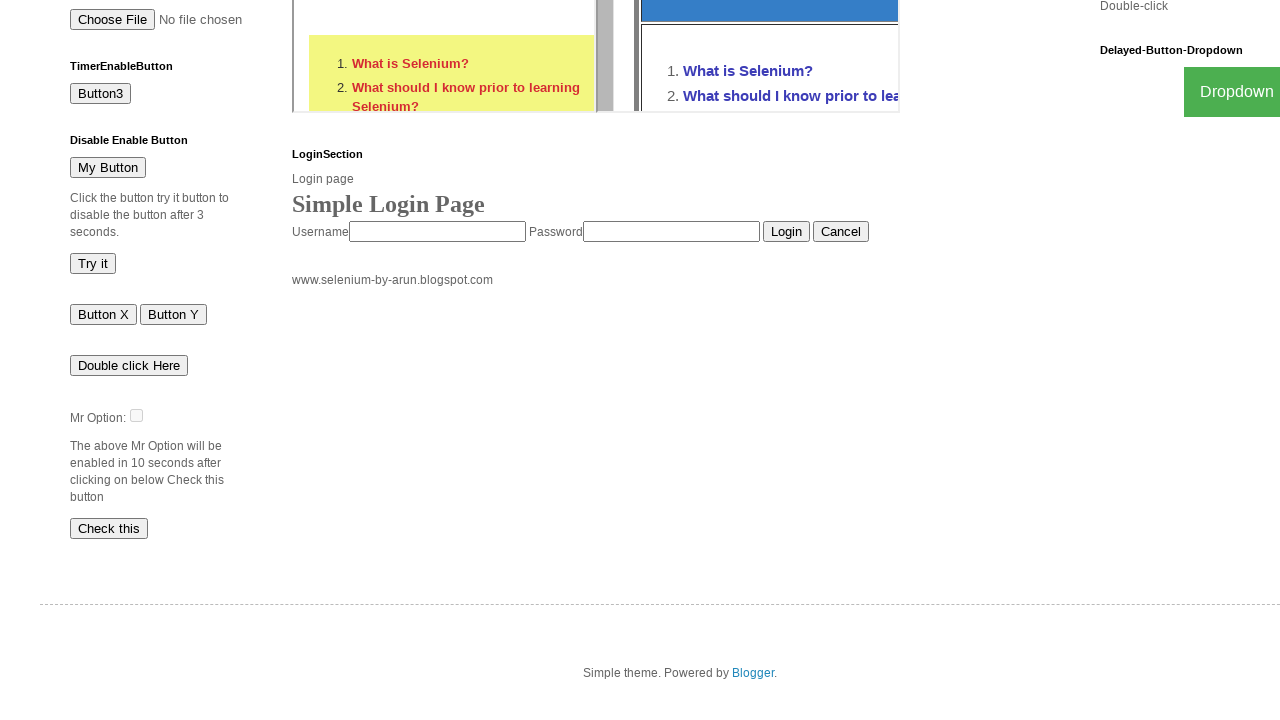

Waited 2000ms for scroll animation to complete
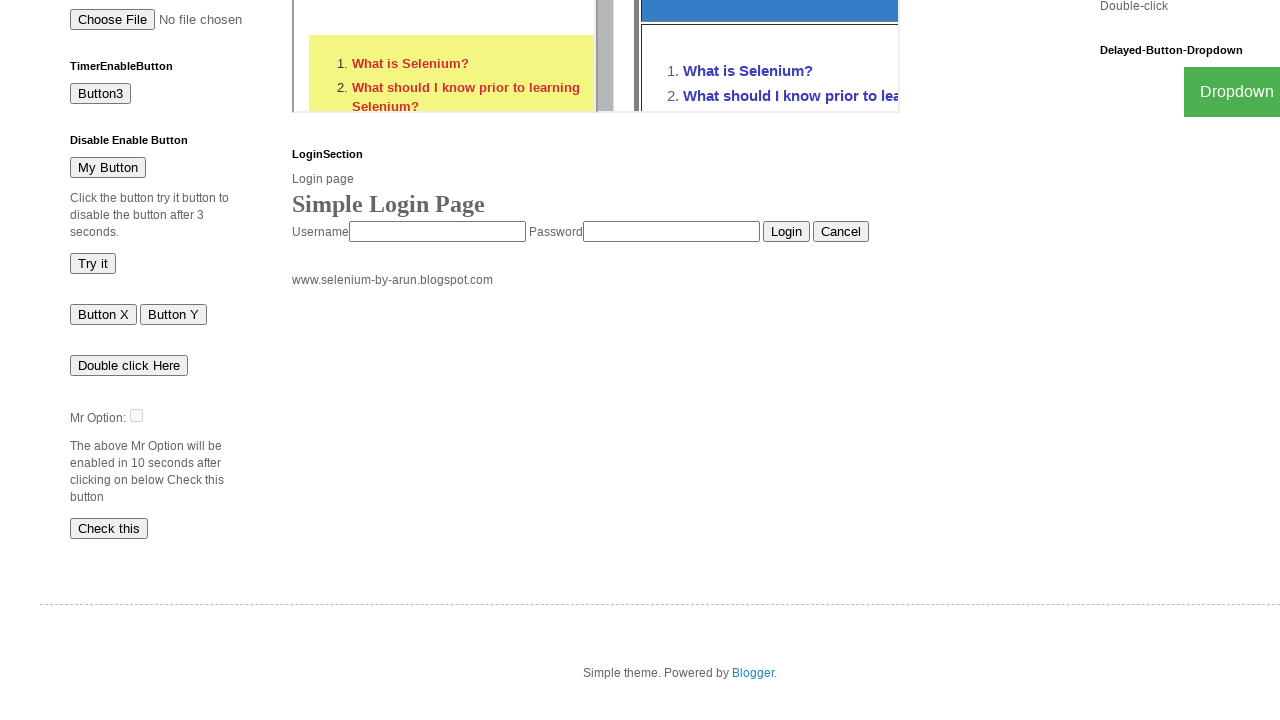

Scrolled up by 500 pixels using window.scrollBy()
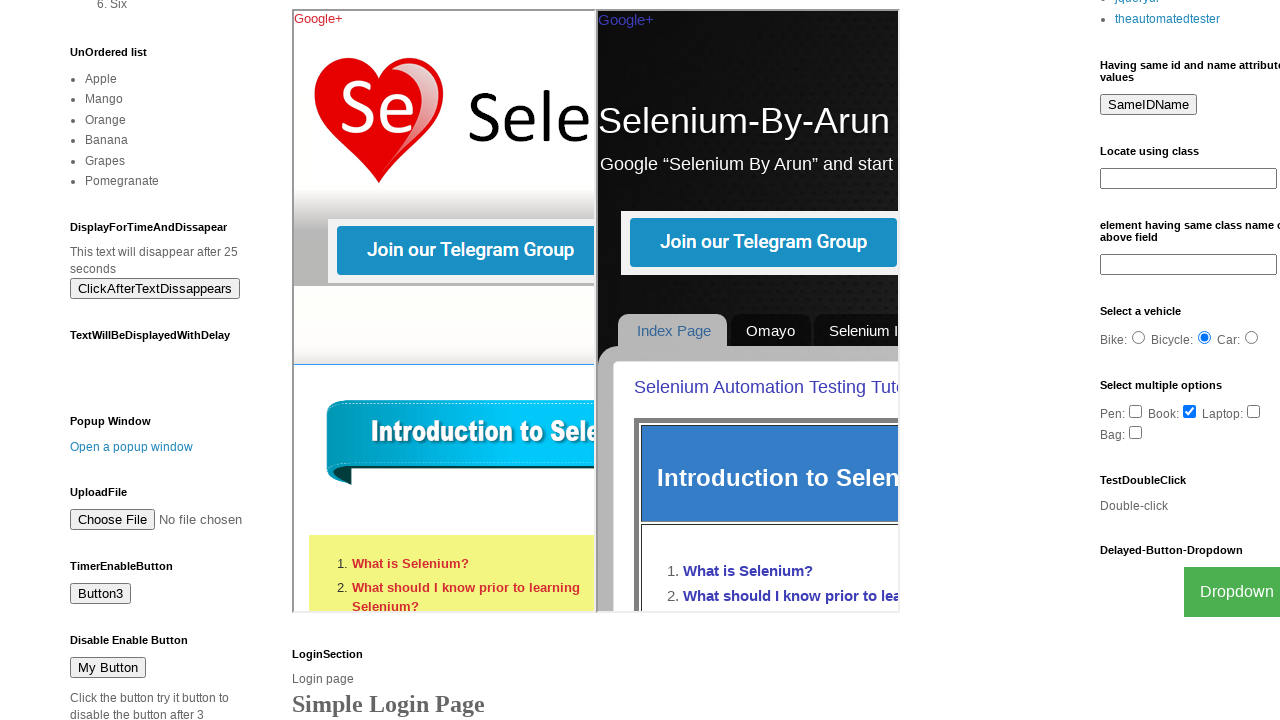

Waited 2000ms for scroll animation to complete
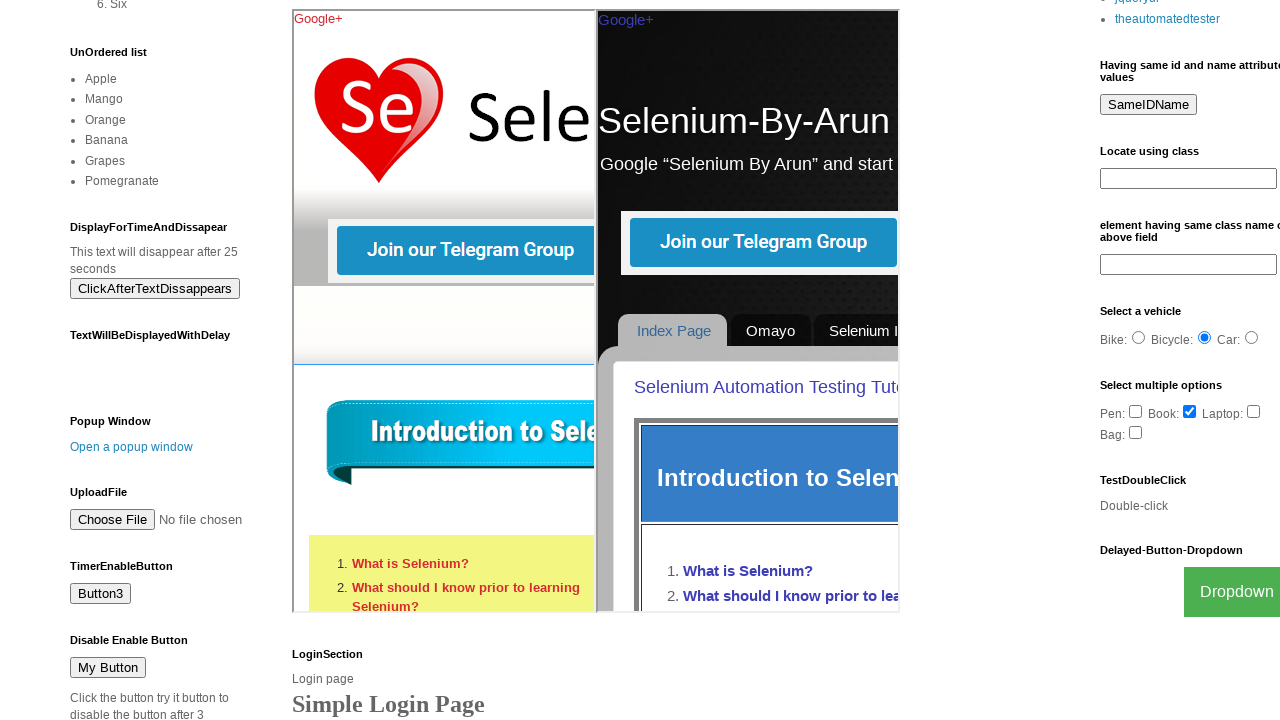

Scrolled to absolute position 3000px from top using window.scrollTo()
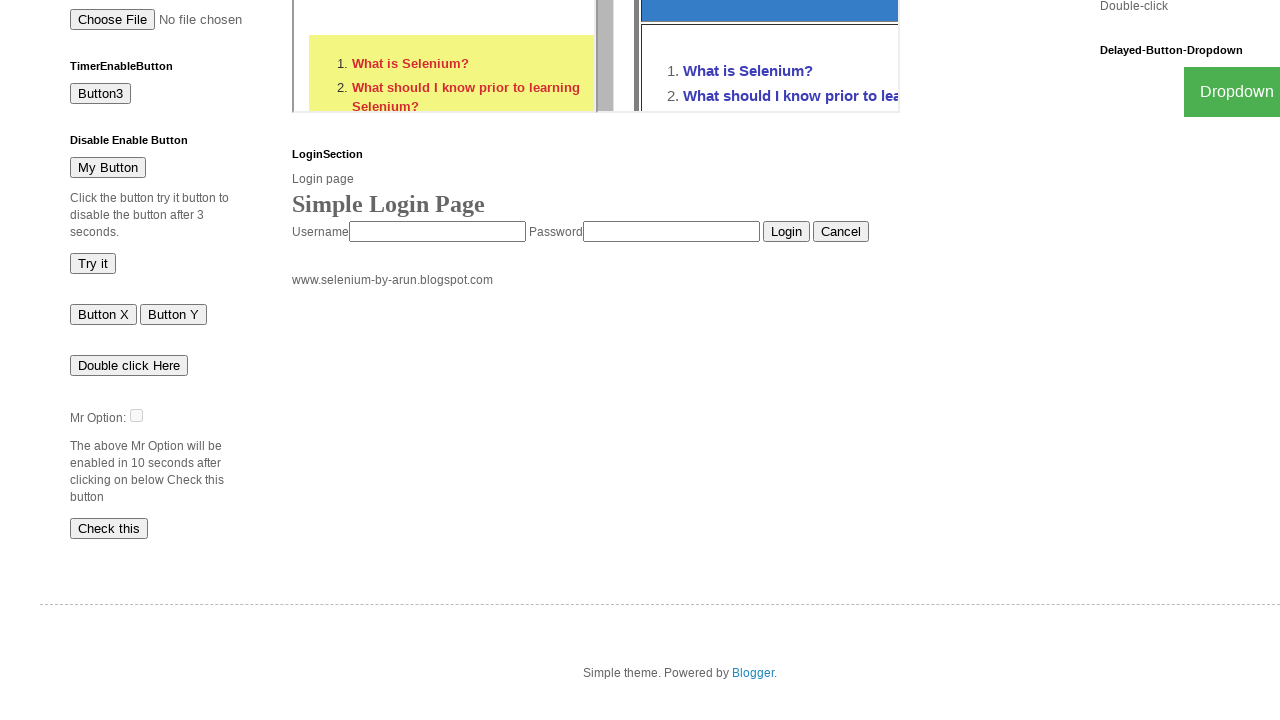

Waited 2000ms for scroll animation to complete
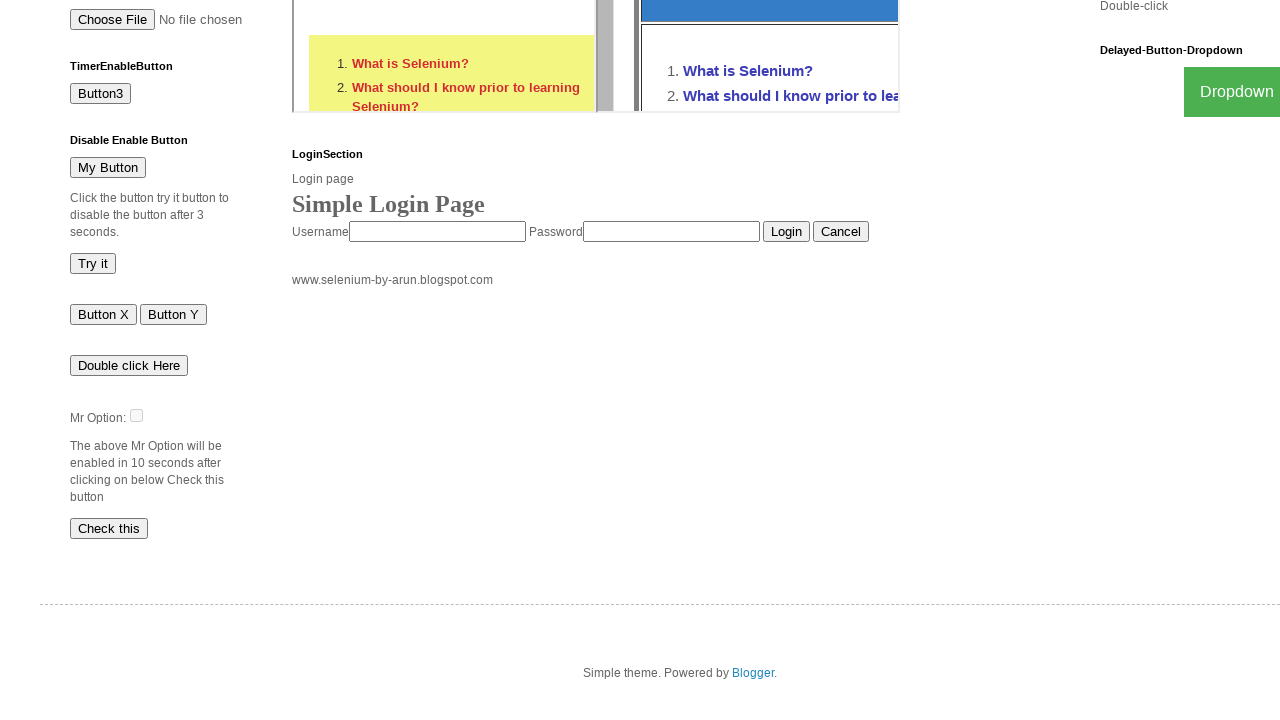

Scrolled to position -500px (treated as 0) using window.scrollTo()
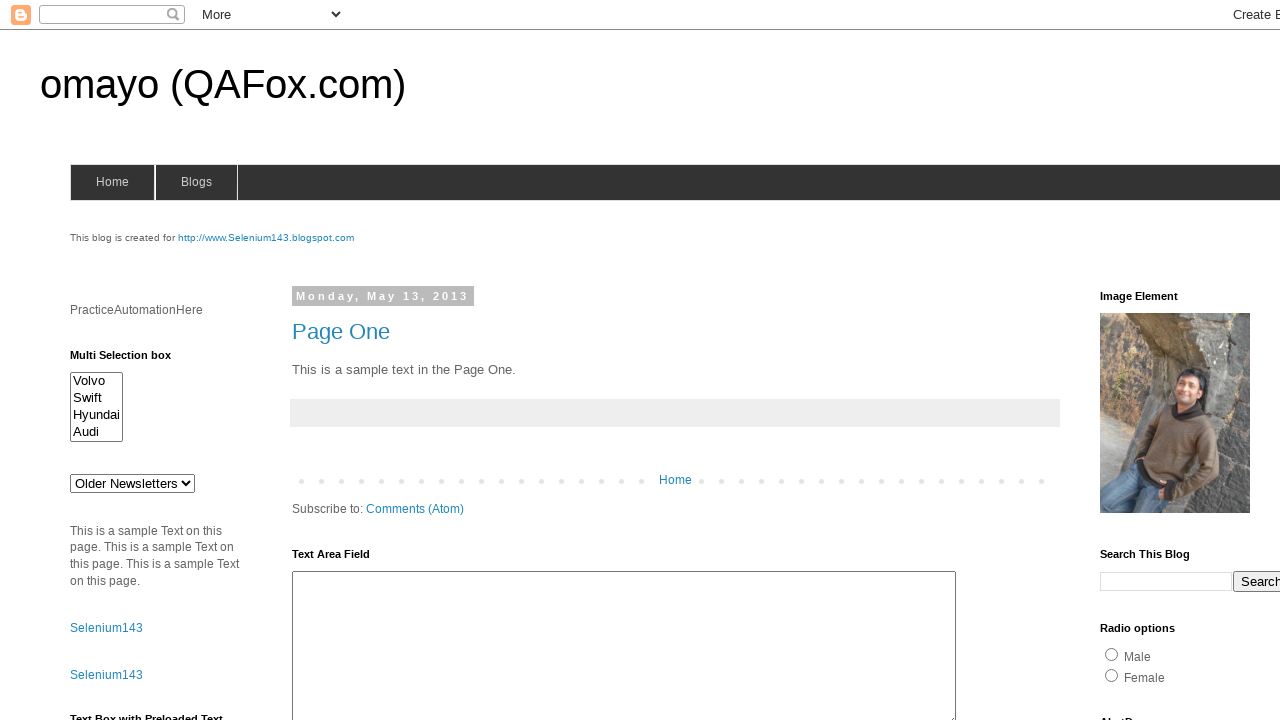

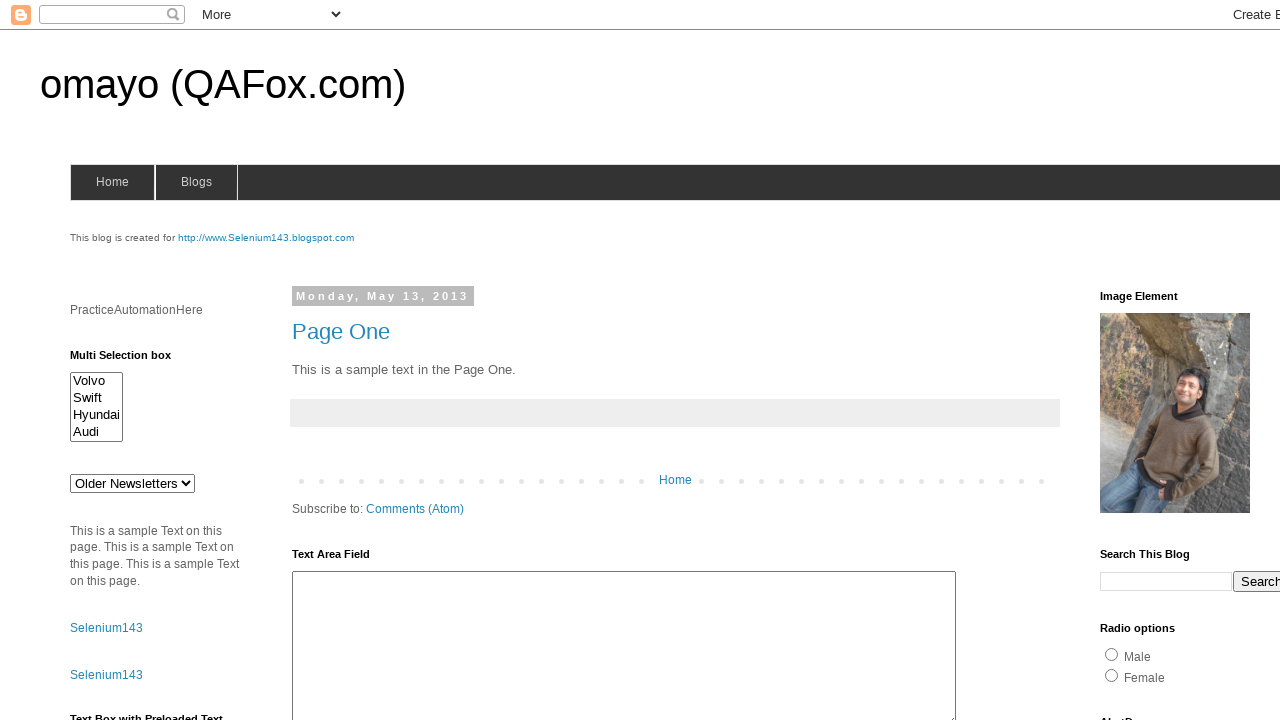